Demonstrates text input manipulation by typing text in a field, selecting all text with Ctrl+A, pressing Escape, and then typing new text to overwrite.

Starting URL: https://www.saucedemo.com/v1/

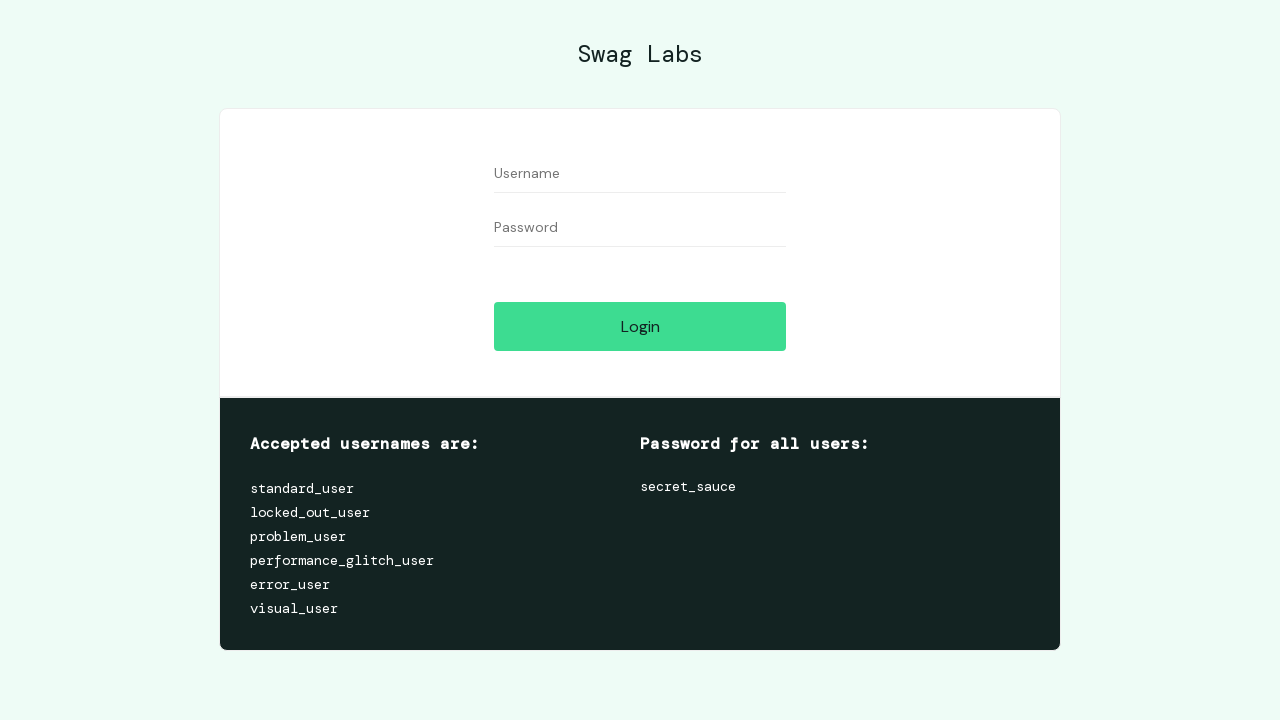

Filled username field with initial text 'standard_user is a testing purupose to malw ' on #user-name
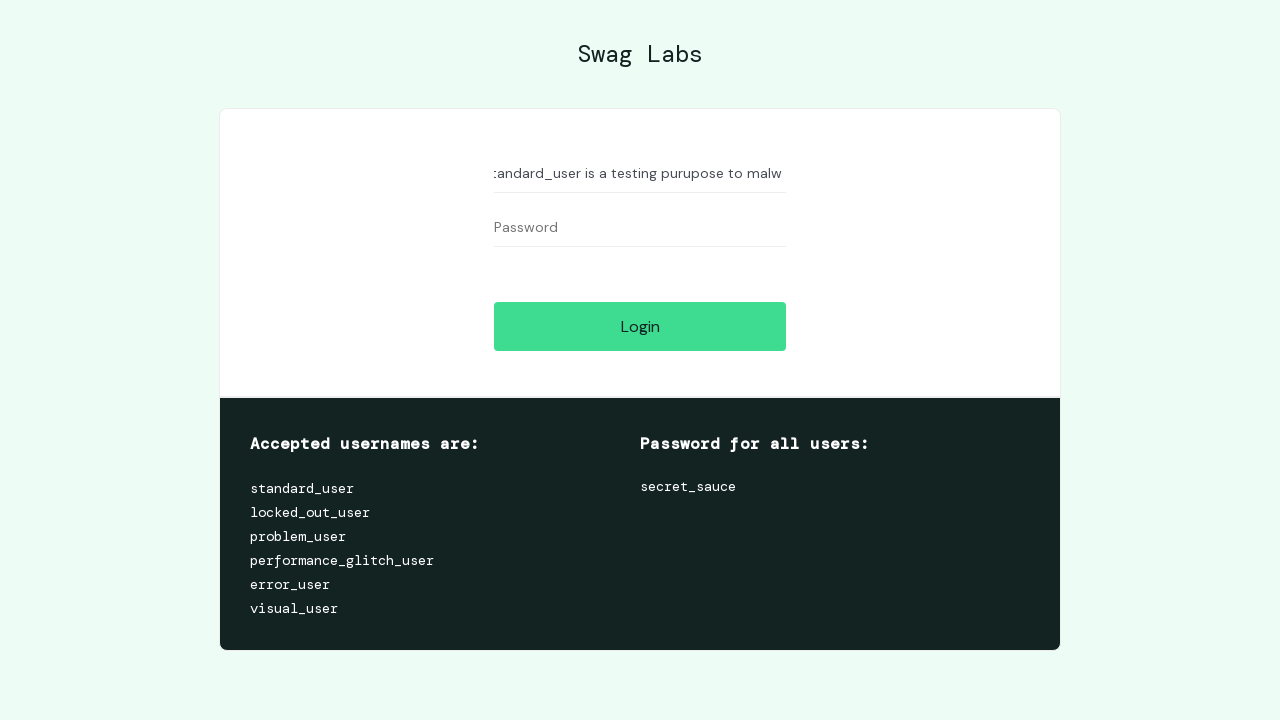

Clicked on username field to focus it at (640, 174) on #user-name
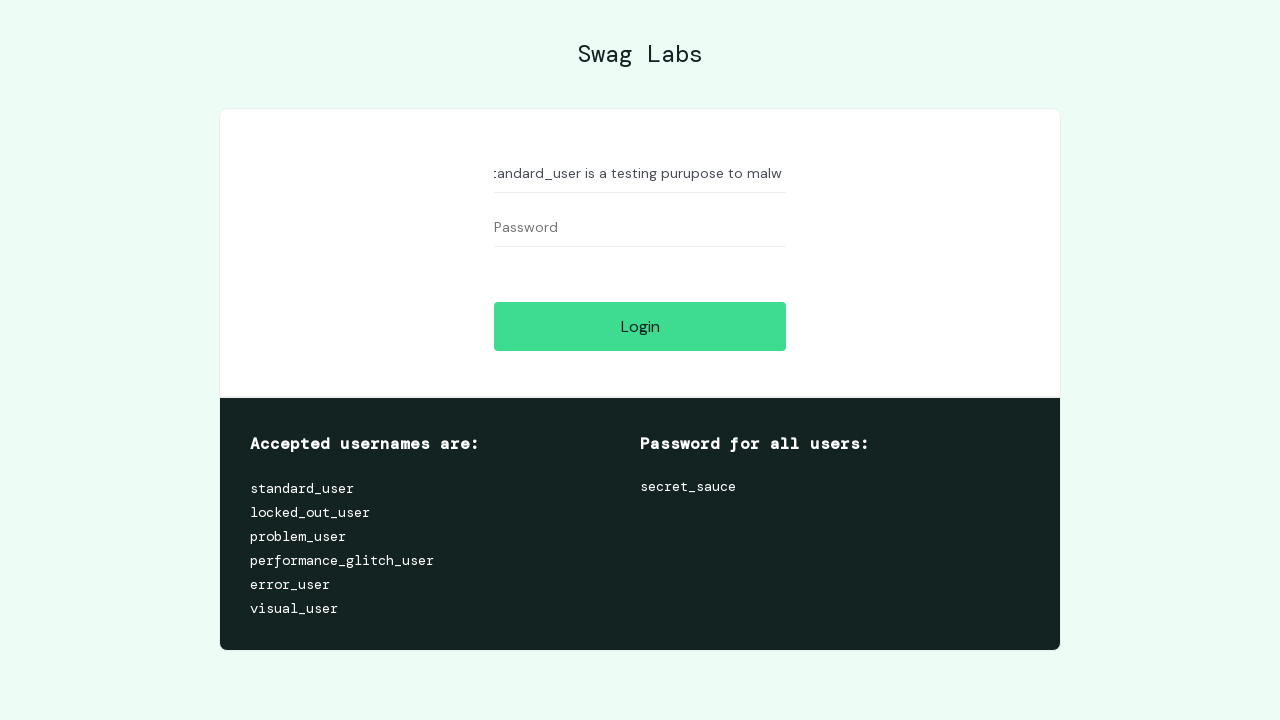

Selected all text in username field using Ctrl+A
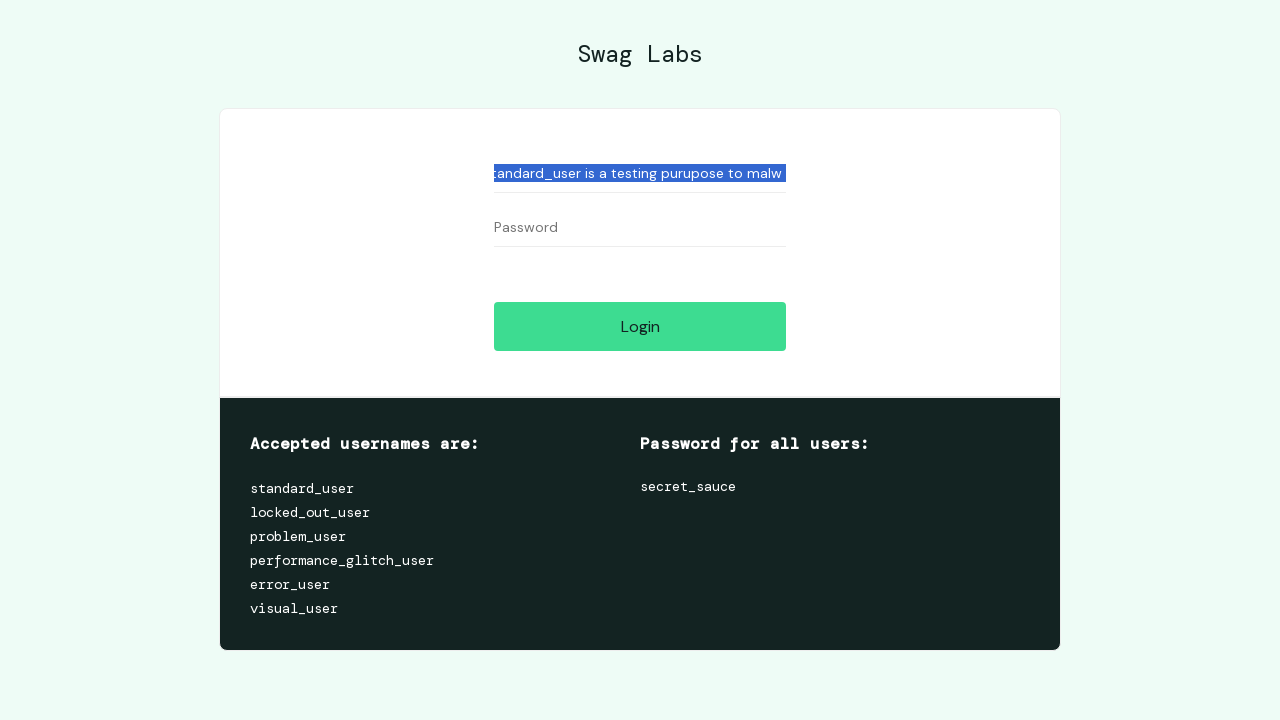

Pressed Escape key to deselect text
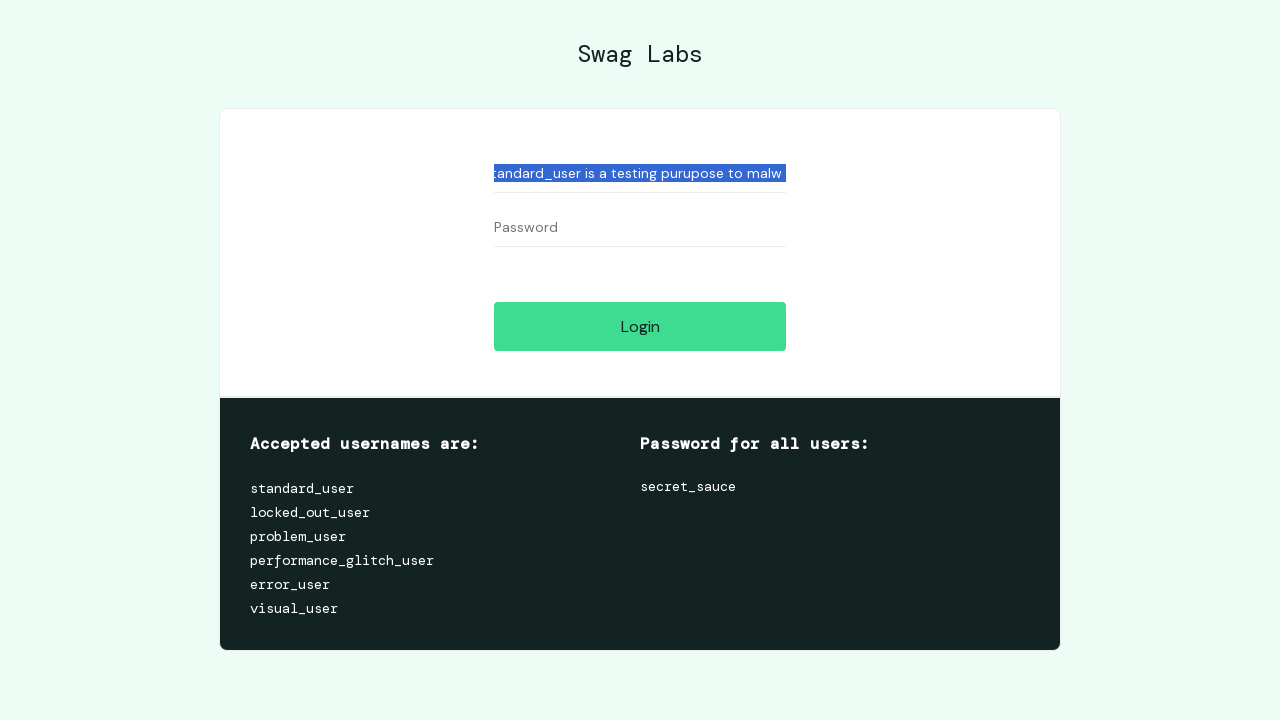

Filled username field with new text 'standard write' to overwrite previous content on #user-name
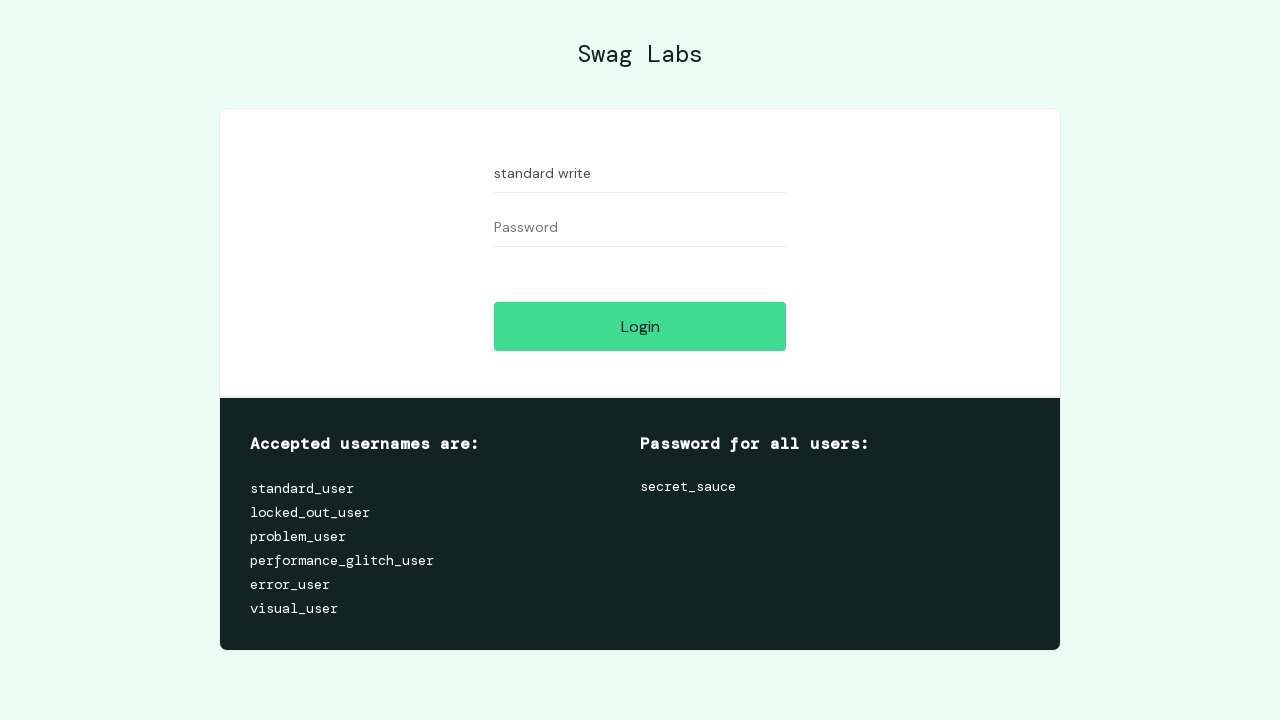

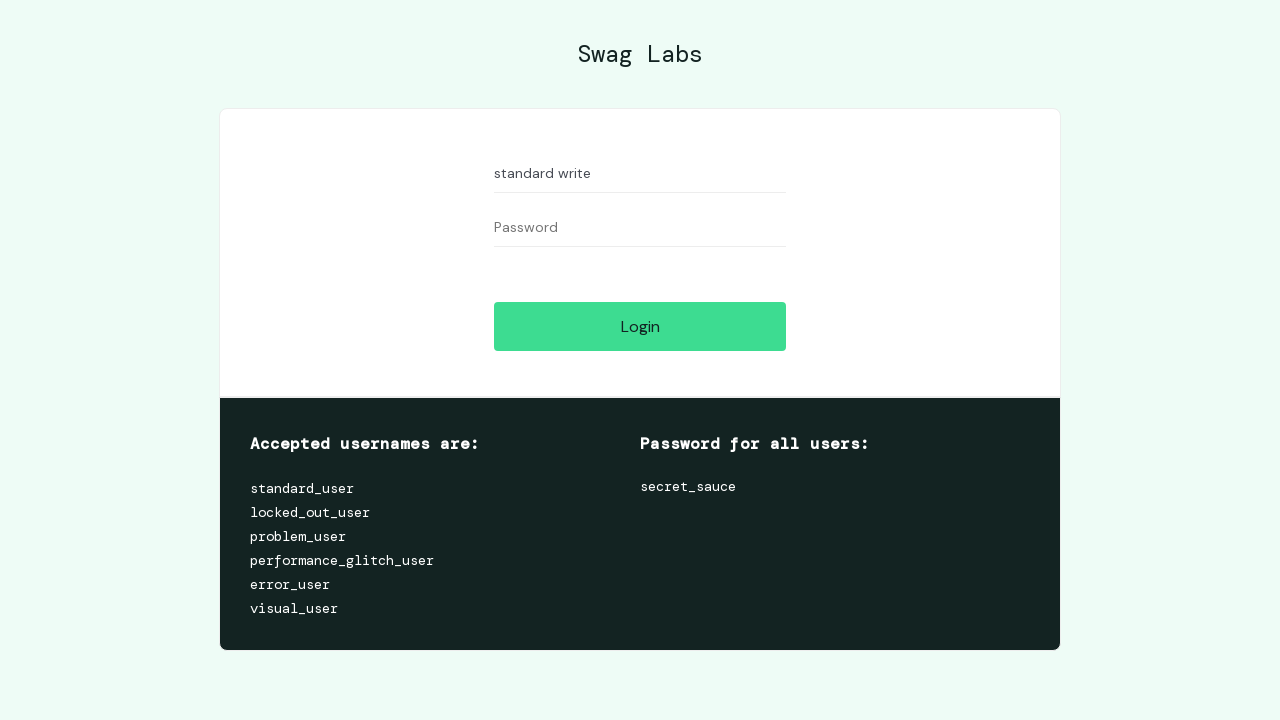